Tests various mouse interaction events including click, double-click, right-click, and hover actions on different elements

Starting URL: https://training-support.net/webelements/mouse-events

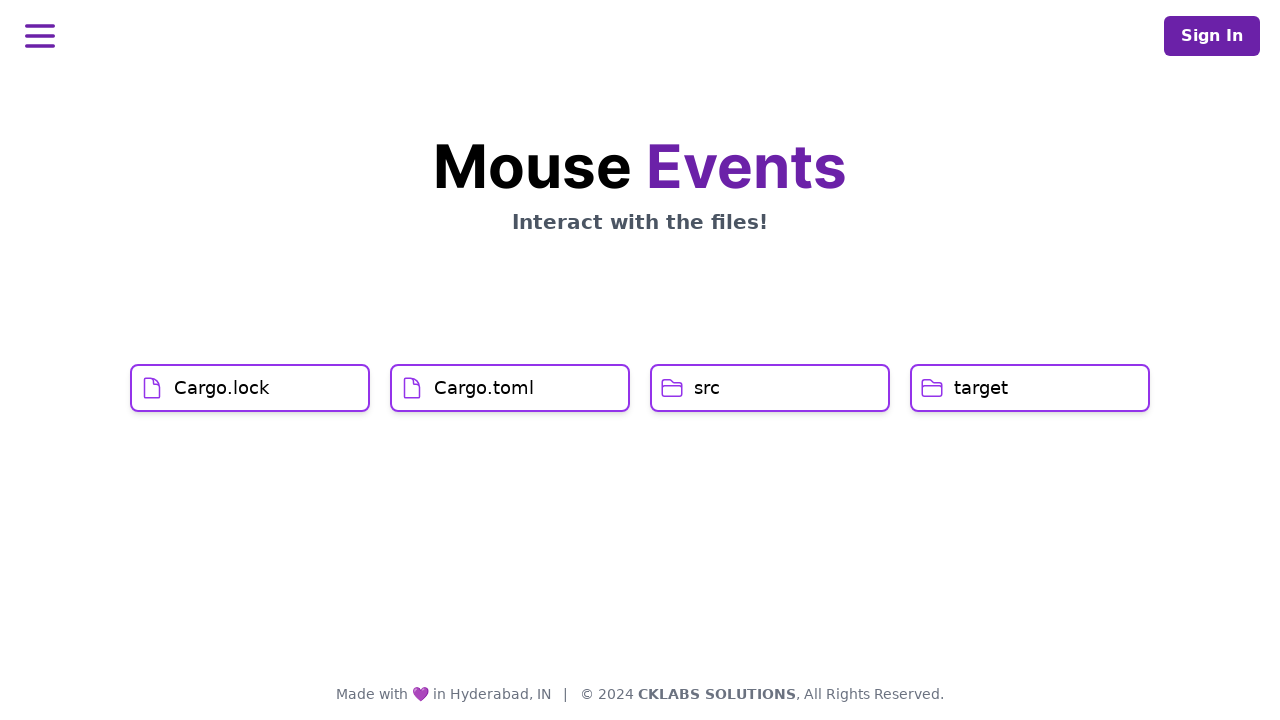

Located Cargo.lock button element
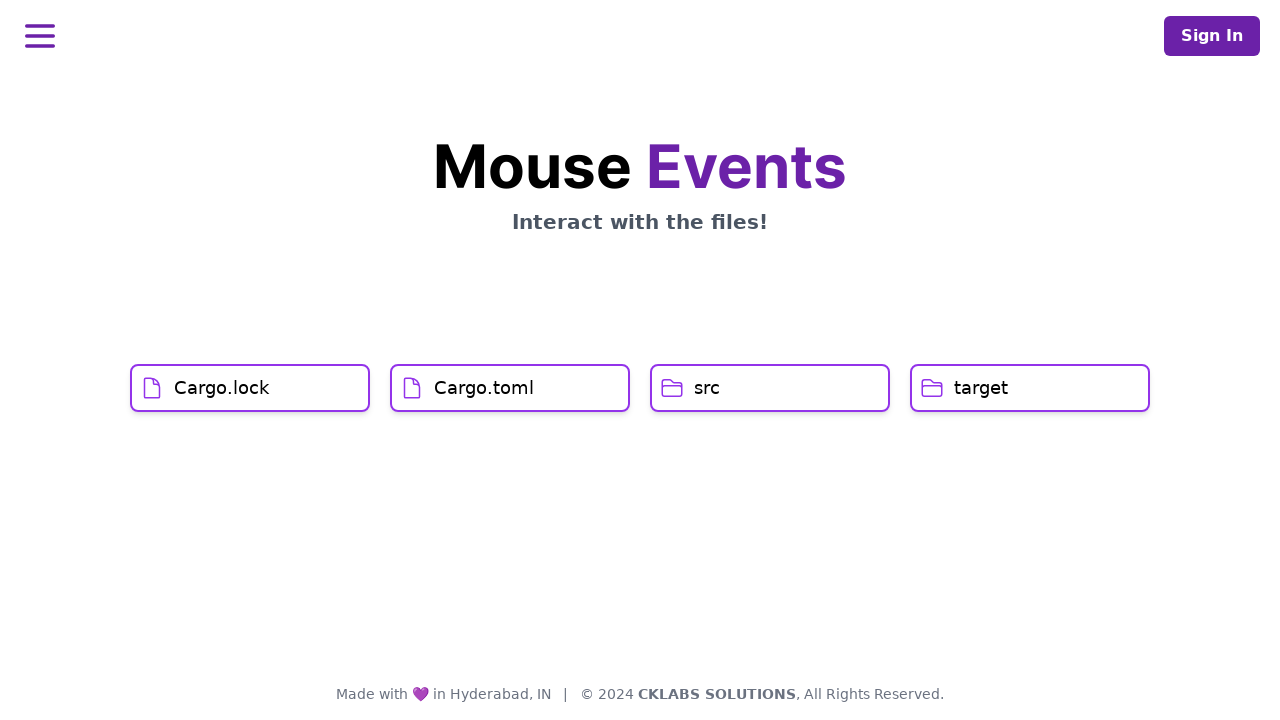

Located Cargo.toml button element
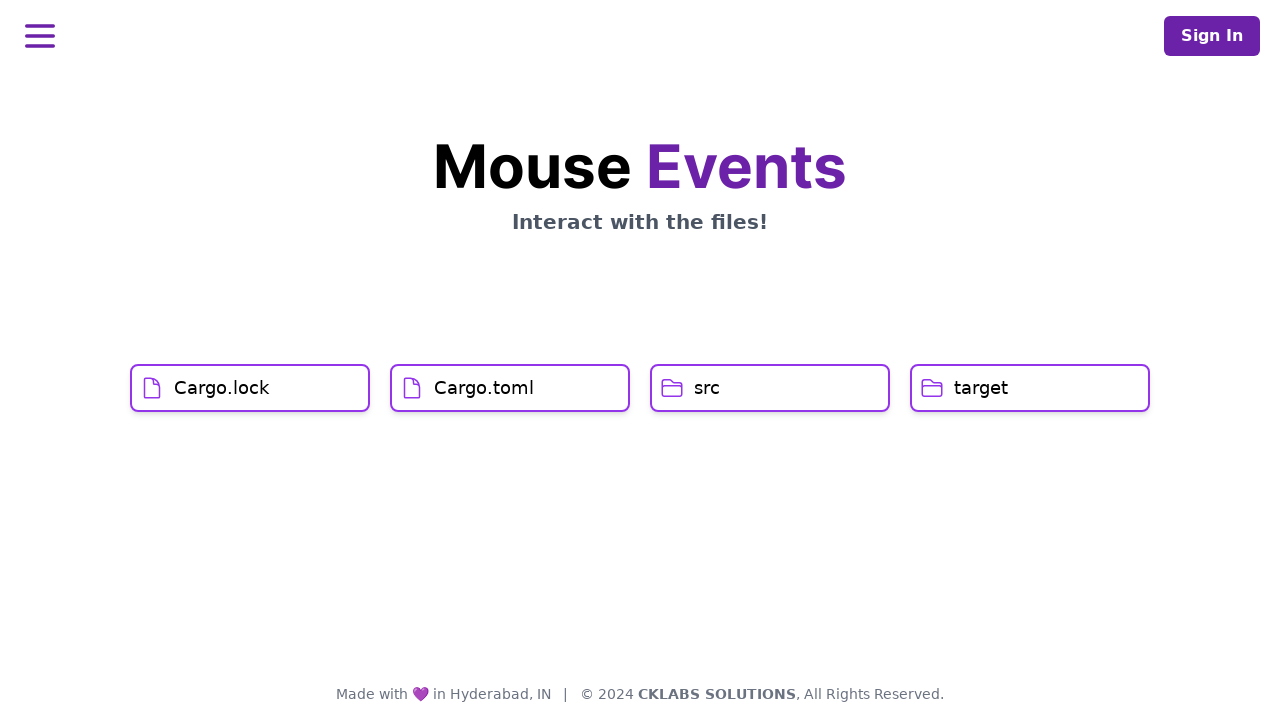

Located src button element
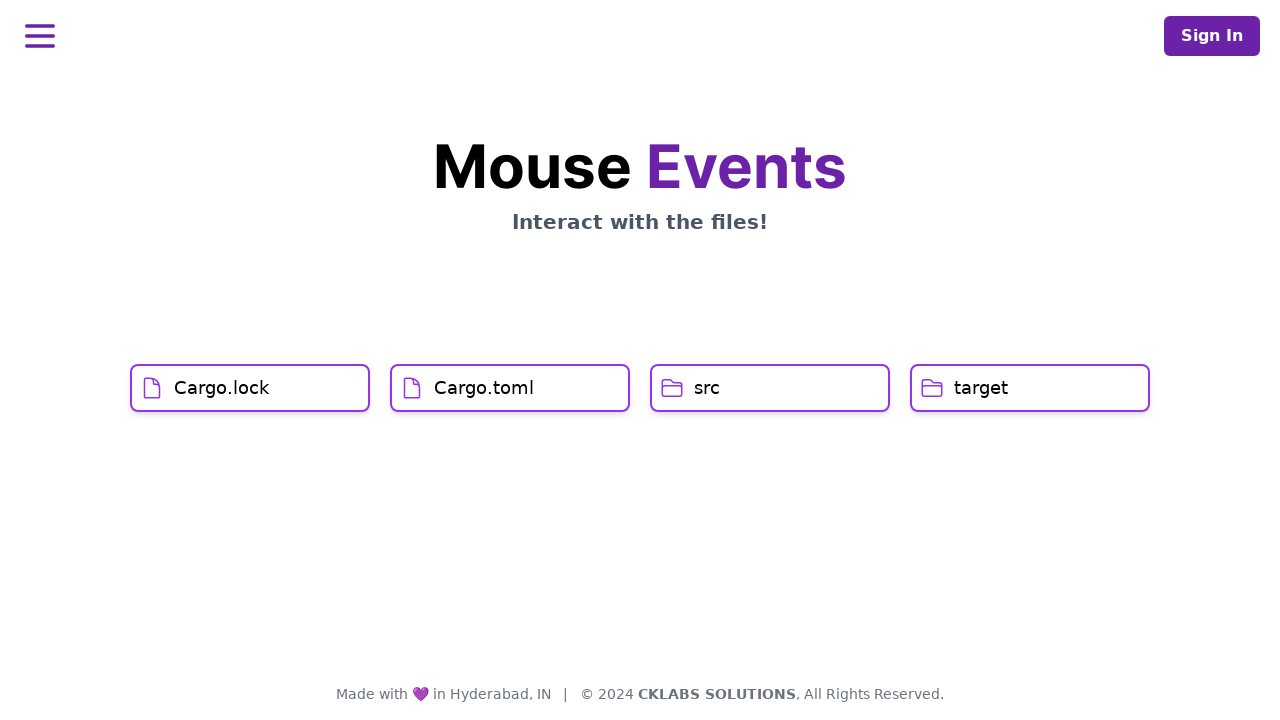

Located target button element
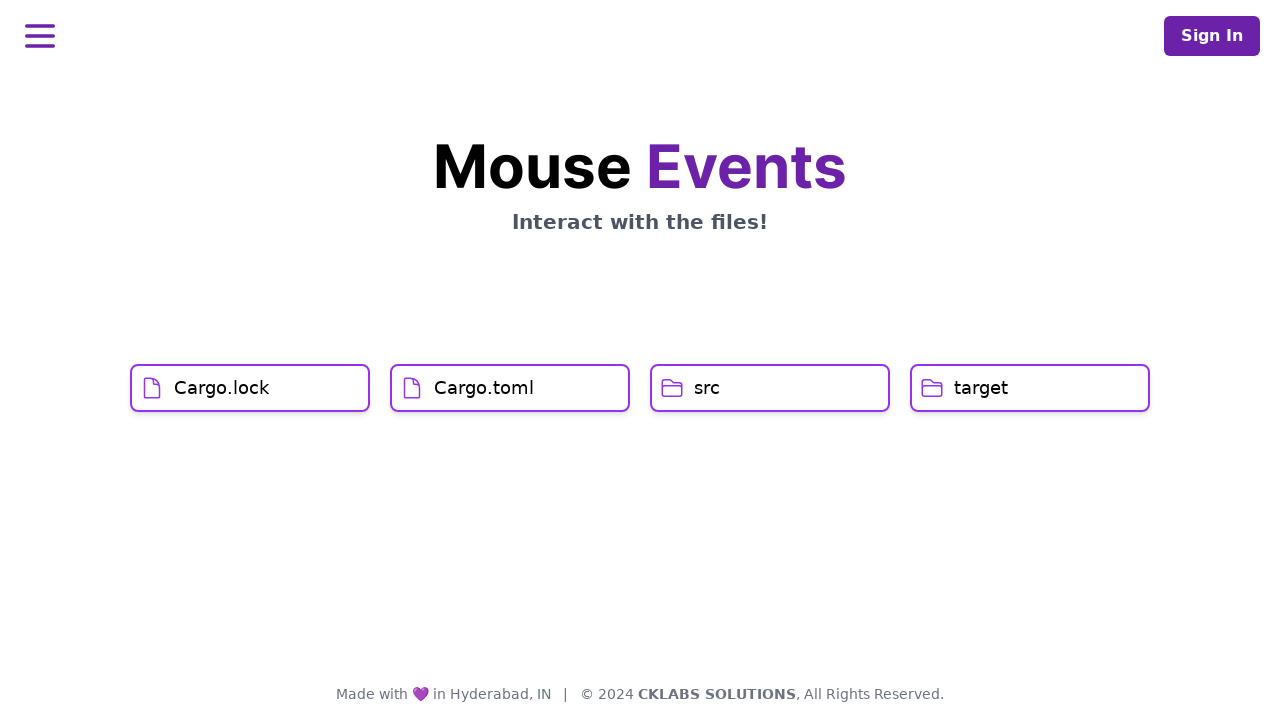

Left-clicked Cargo.lock button at (222, 388) on xpath=//h1[text()='Cargo.lock']
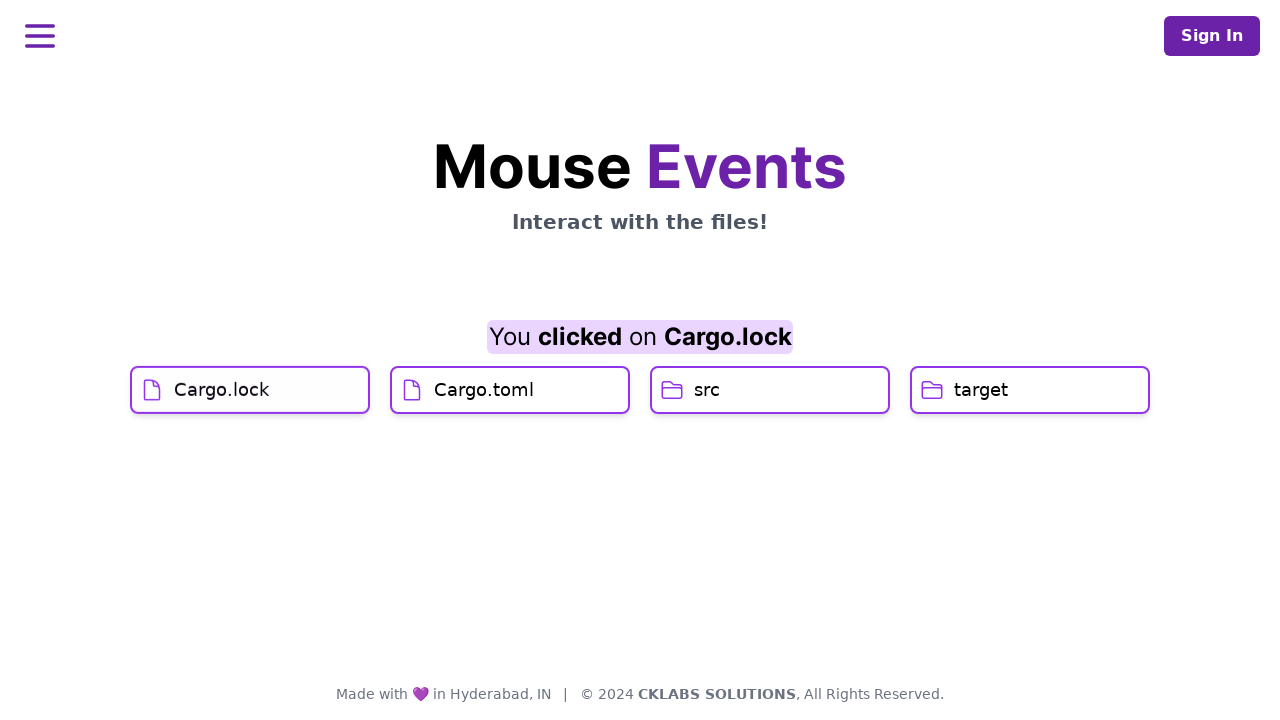

Hovered over Cargo.toml button at (484, 420) on xpath=//h1[text()='Cargo.toml']
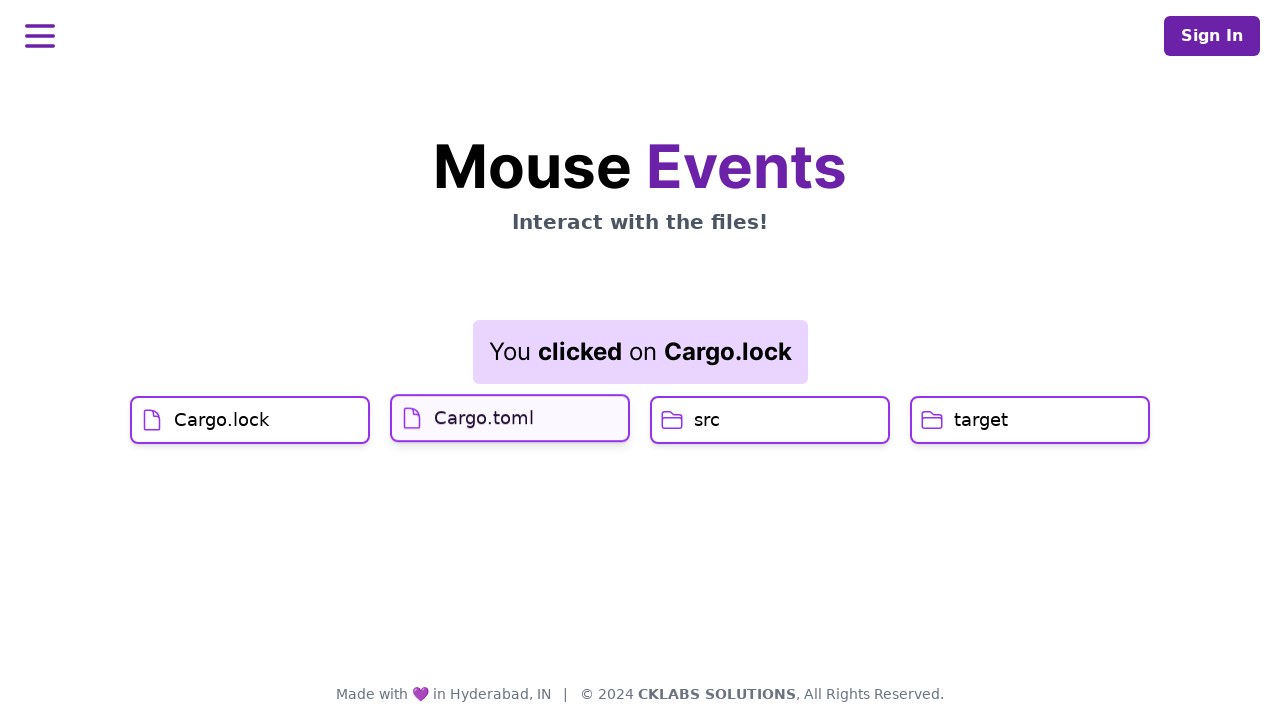

Left-clicked Cargo.toml button at (484, 416) on xpath=//h1[text()='Cargo.toml']
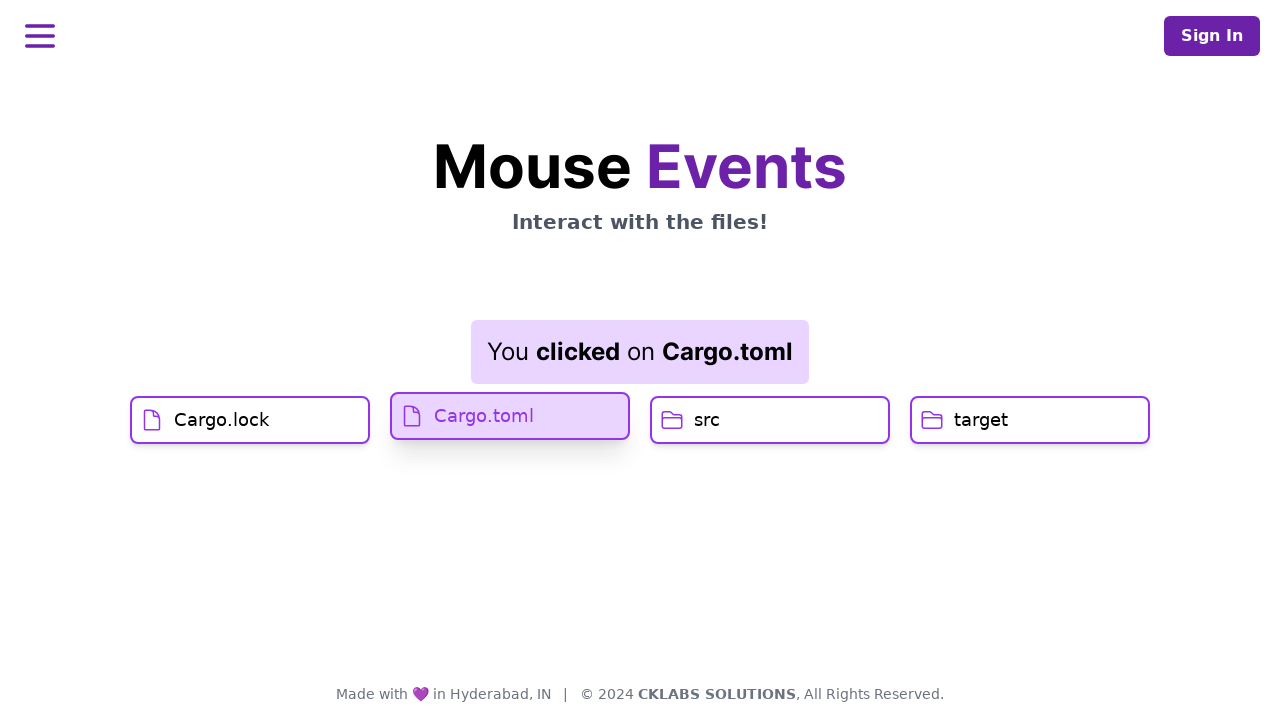

Double-clicked src button at (707, 420) on xpath=//h1[text()='src']
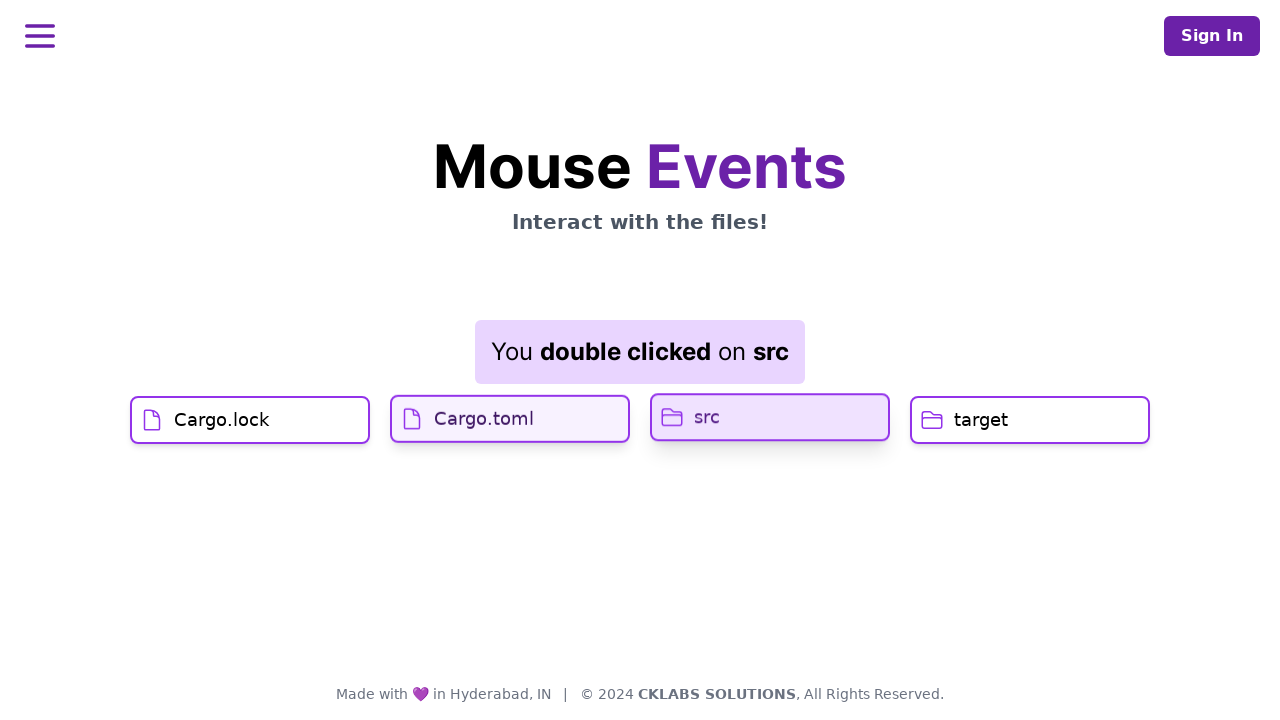

Right-clicked target button to open context menu at (981, 420) on xpath=//h1[text()='target']
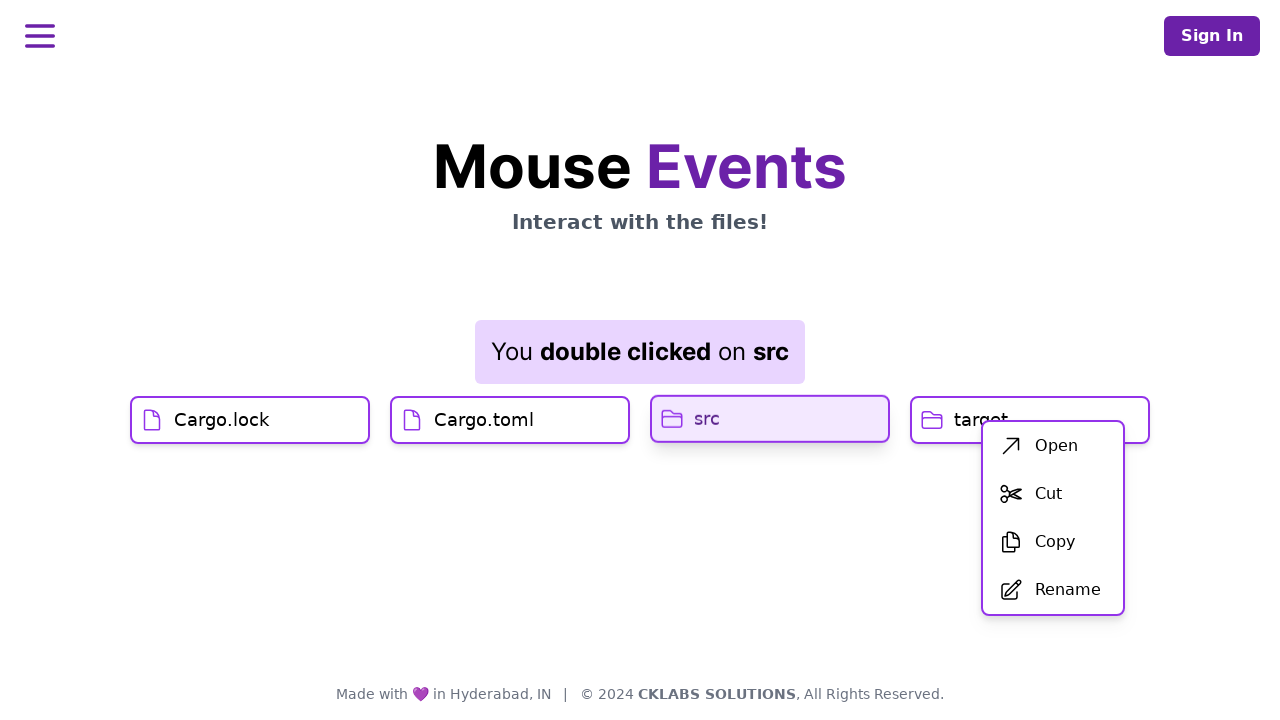

Clicked the first option in the context menu at (1053, 446) on xpath=//div[@id='menu']//ul/li[1]
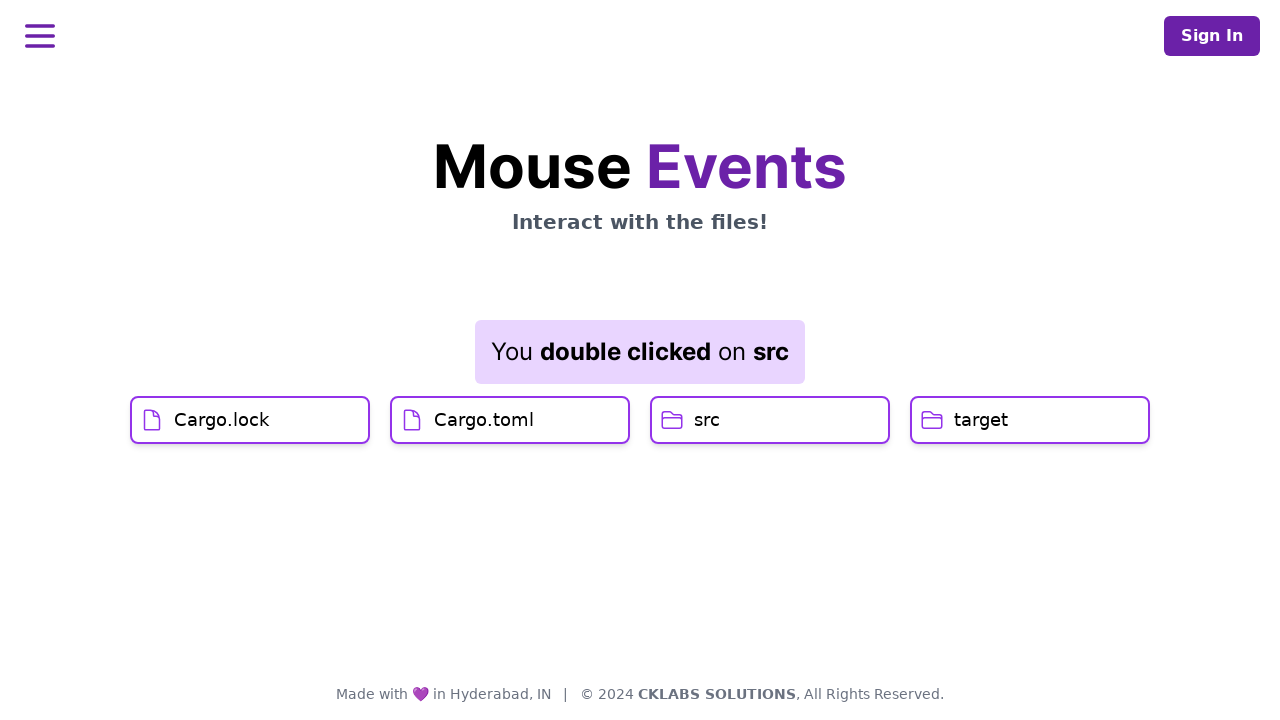

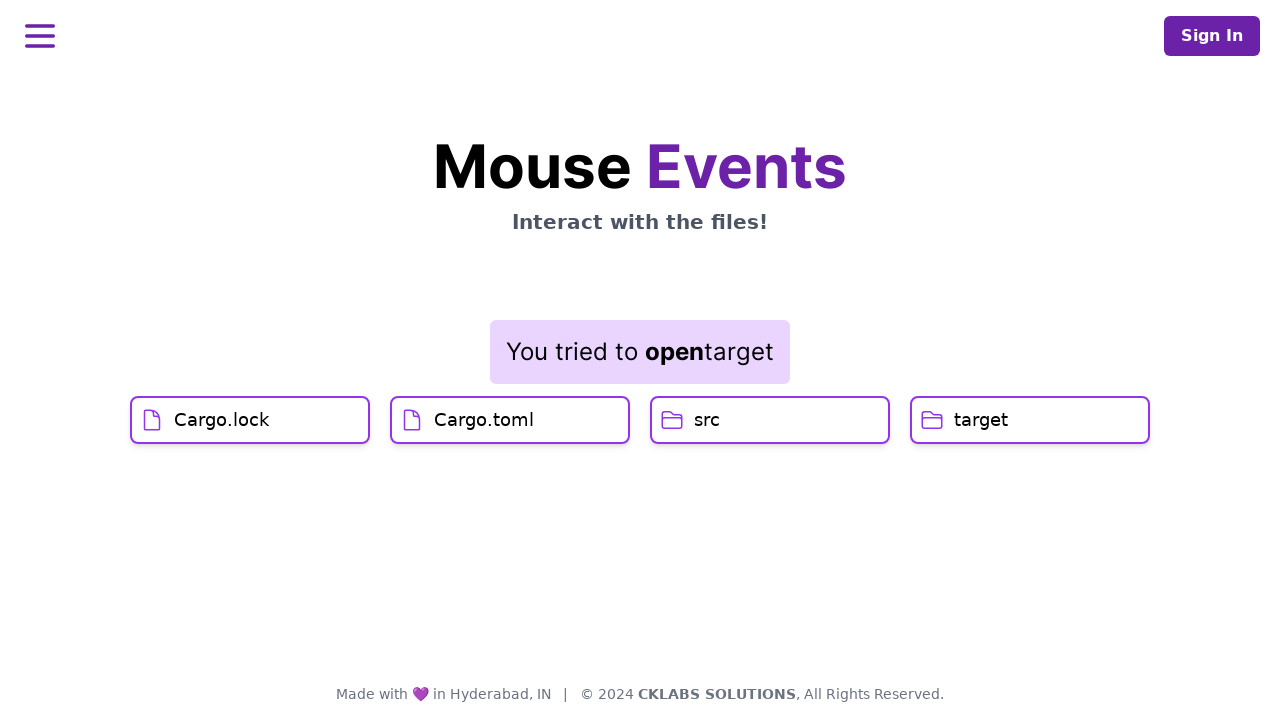